Tests checkbox functionality by navigating to checkboxes page and interacting with multiple checkboxes to verify their states

Starting URL: https://the-internet.herokuapp.com/

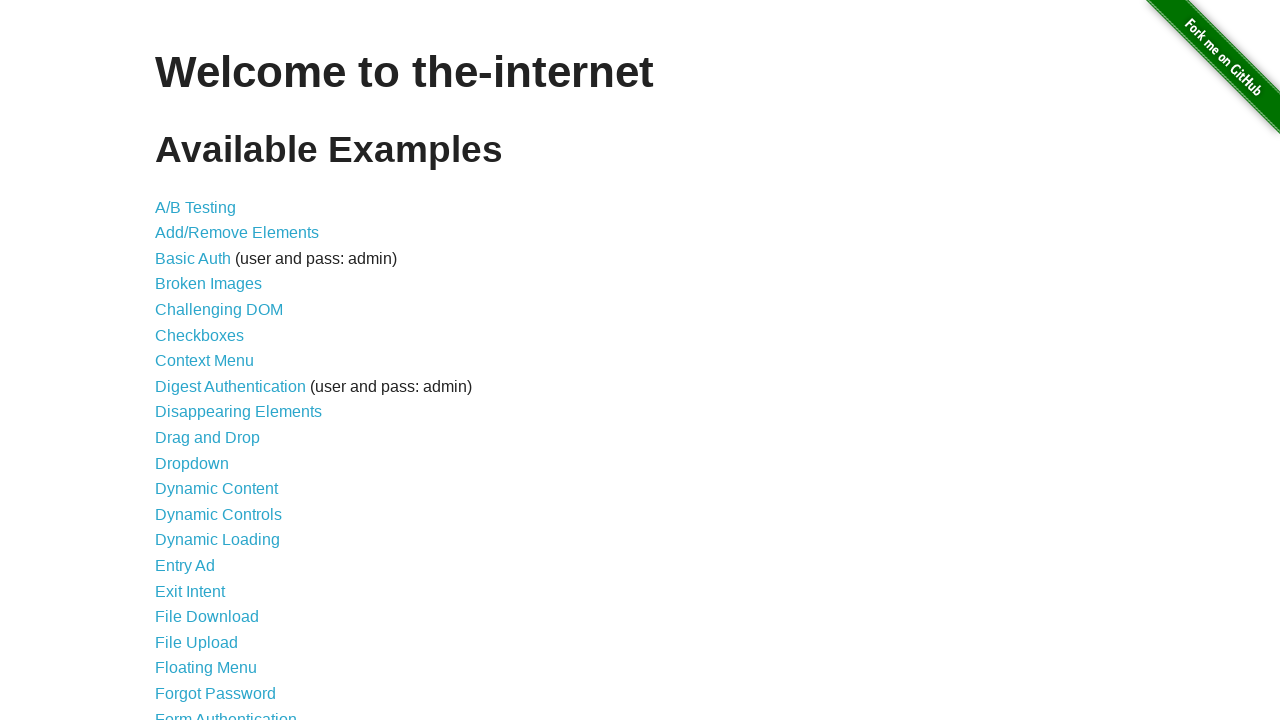

Clicked on Checkboxes link to navigate to checkboxes page at (200, 335) on xpath=//a[text()='Checkboxes']
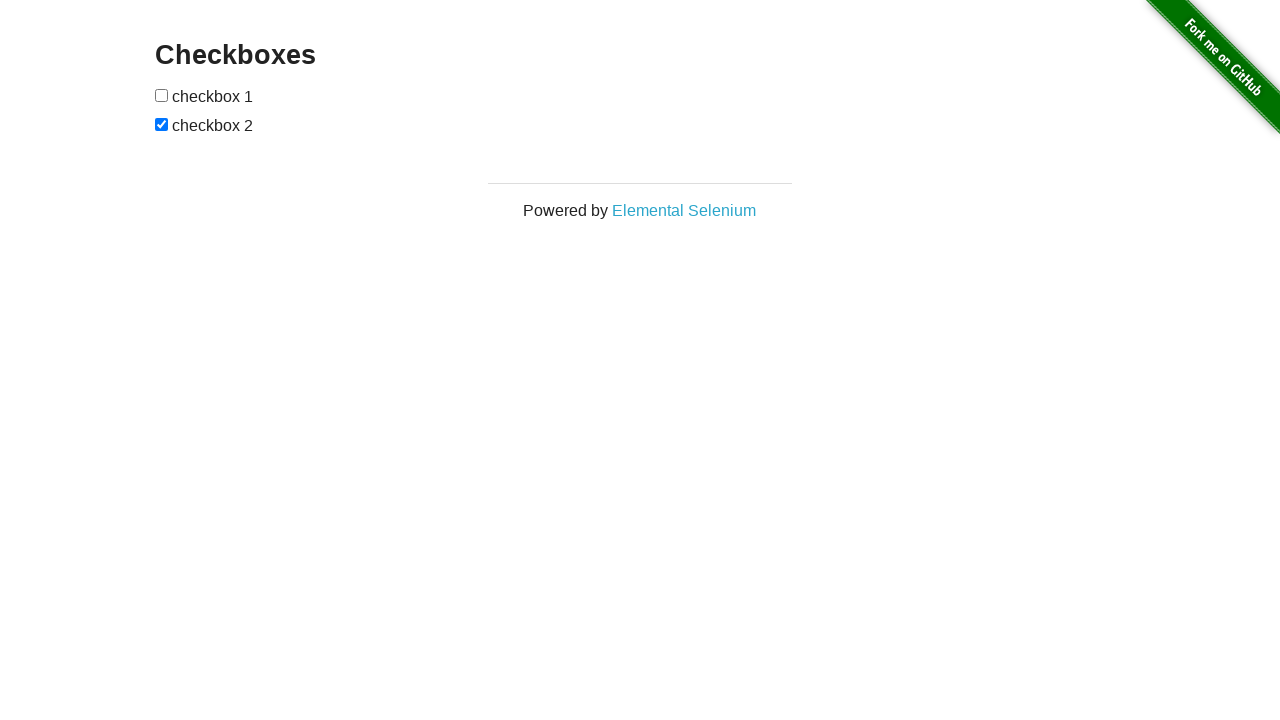

Located first checkbox element
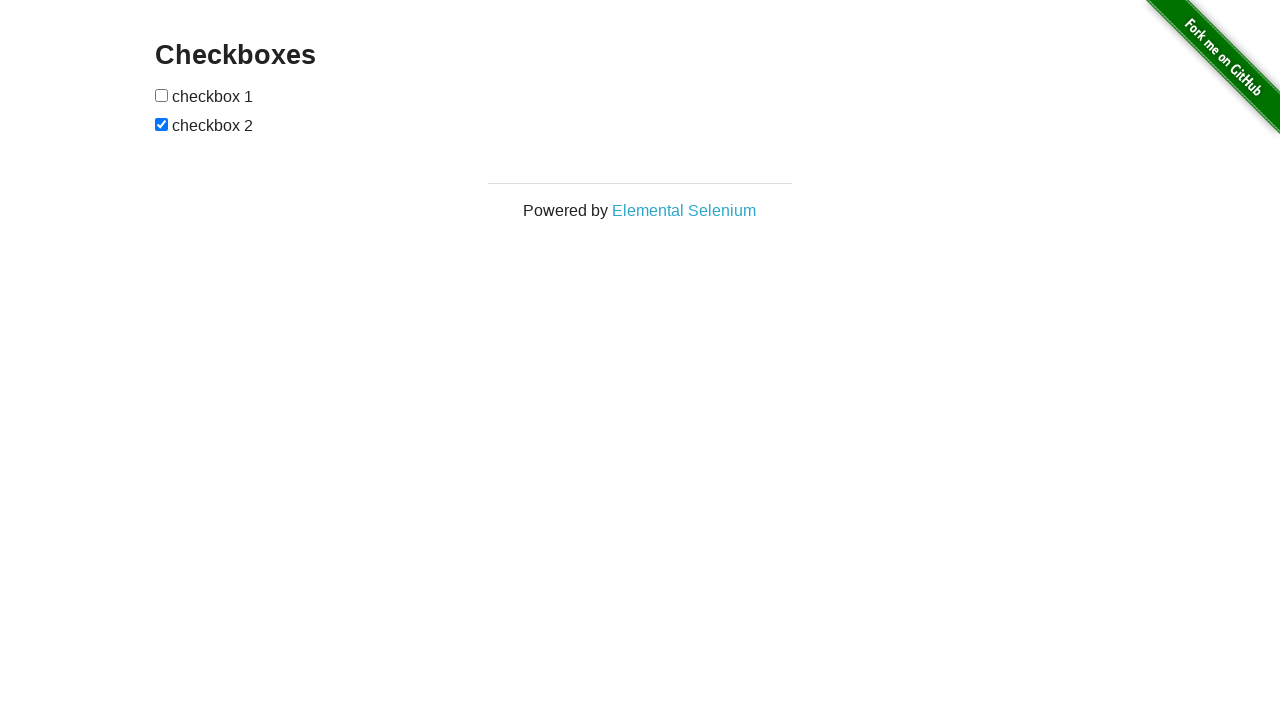

Located second checkbox element
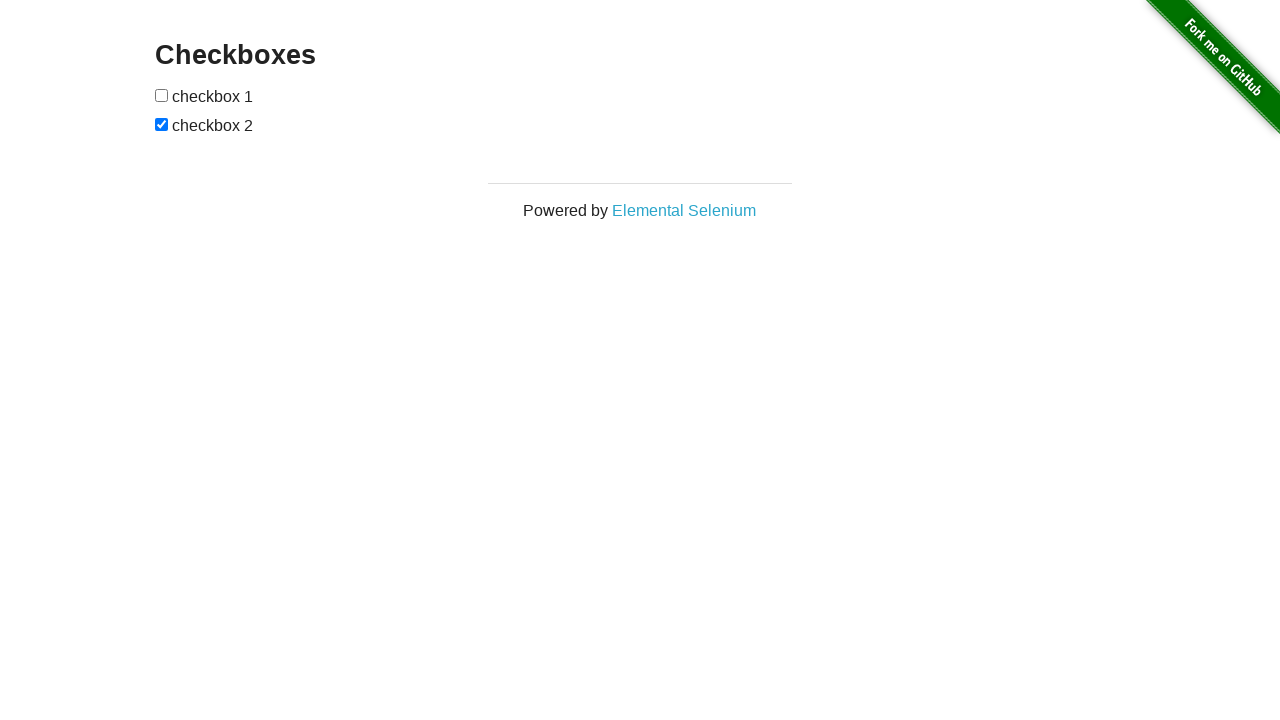

Clicked first checkbox to toggle its state at (162, 95) on xpath=//input[@type='checkbox'][1]
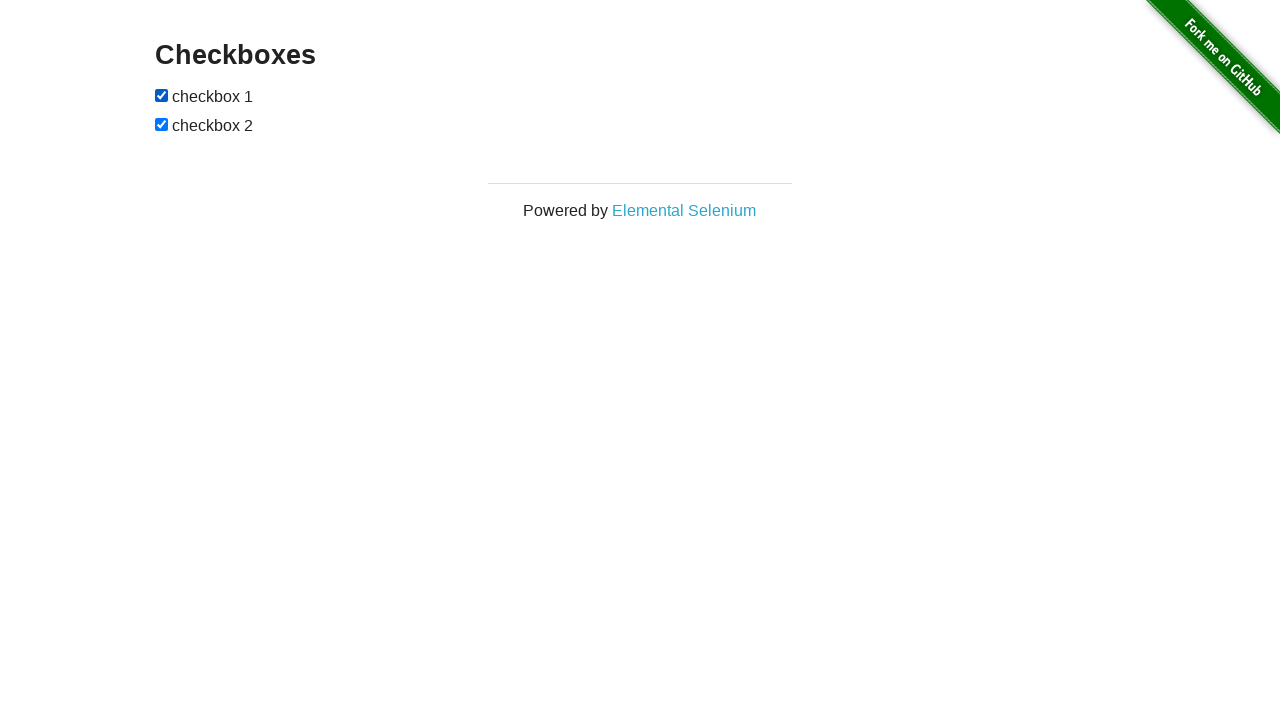

Clicked first checkbox again to toggle back to original state at (162, 95) on xpath=//input[@type='checkbox'][1]
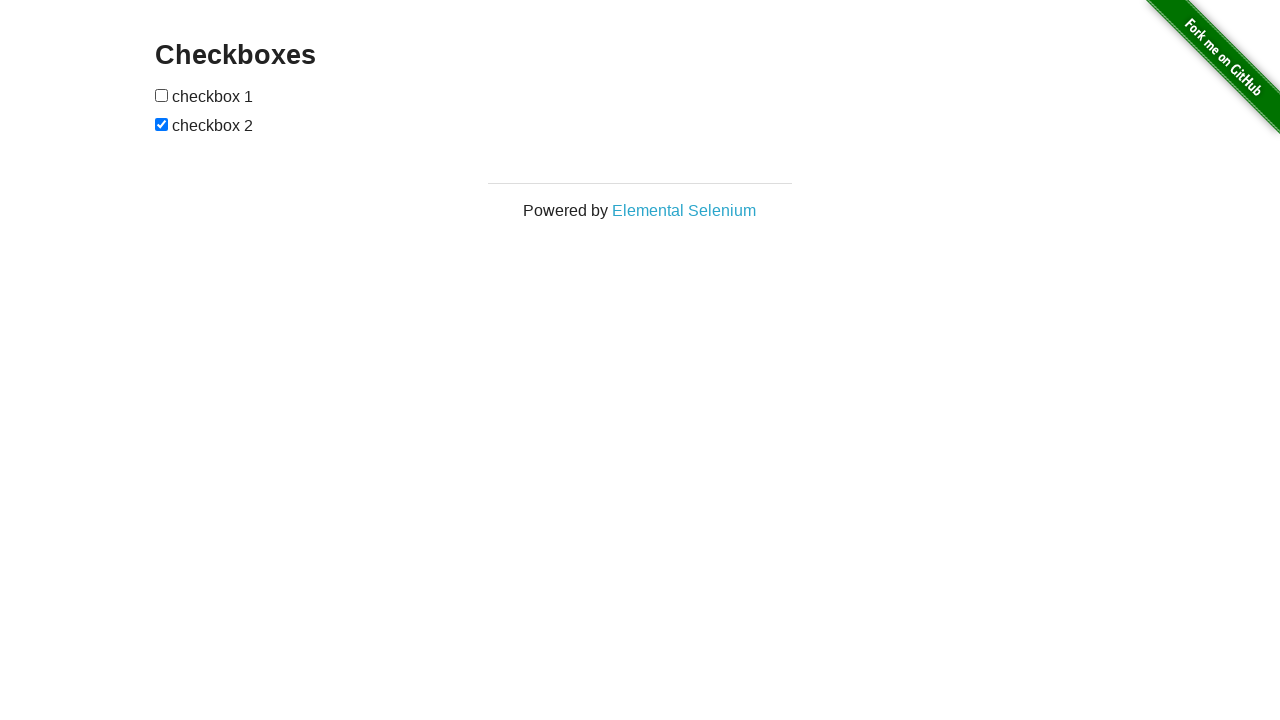

Clicked second checkbox to toggle its state at (162, 124) on xpath=//input[@type='checkbox'][2]
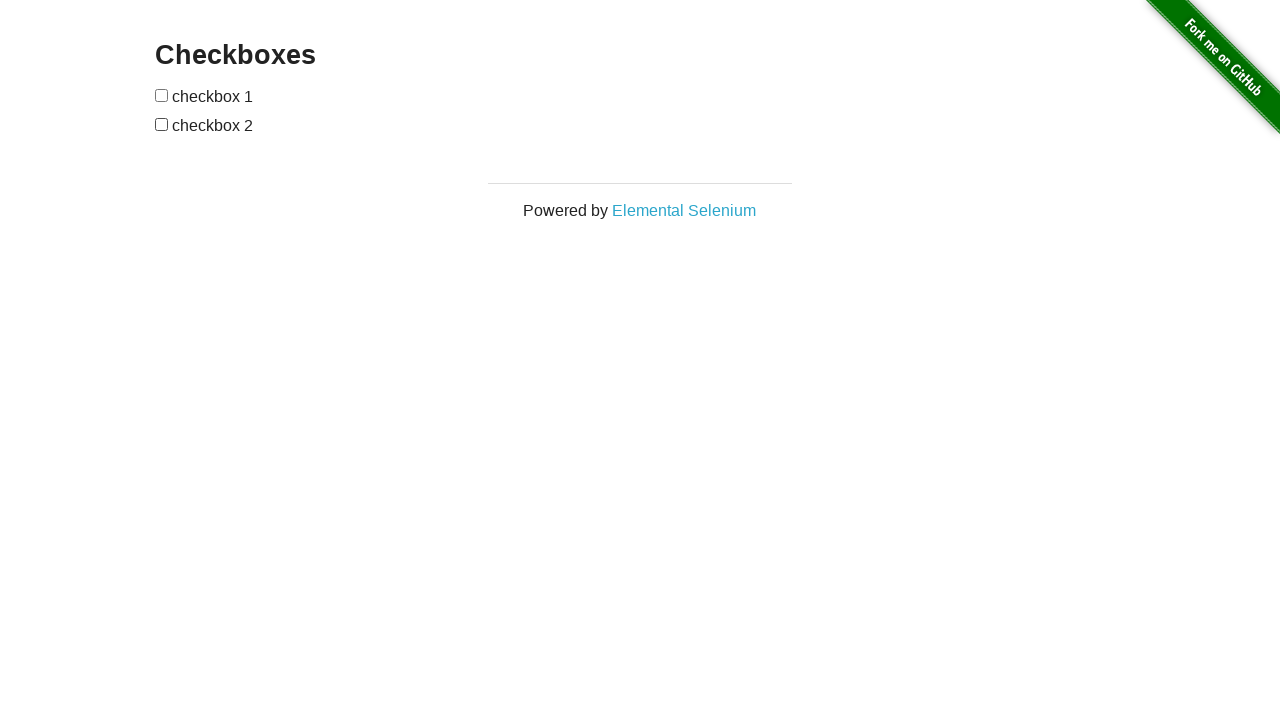

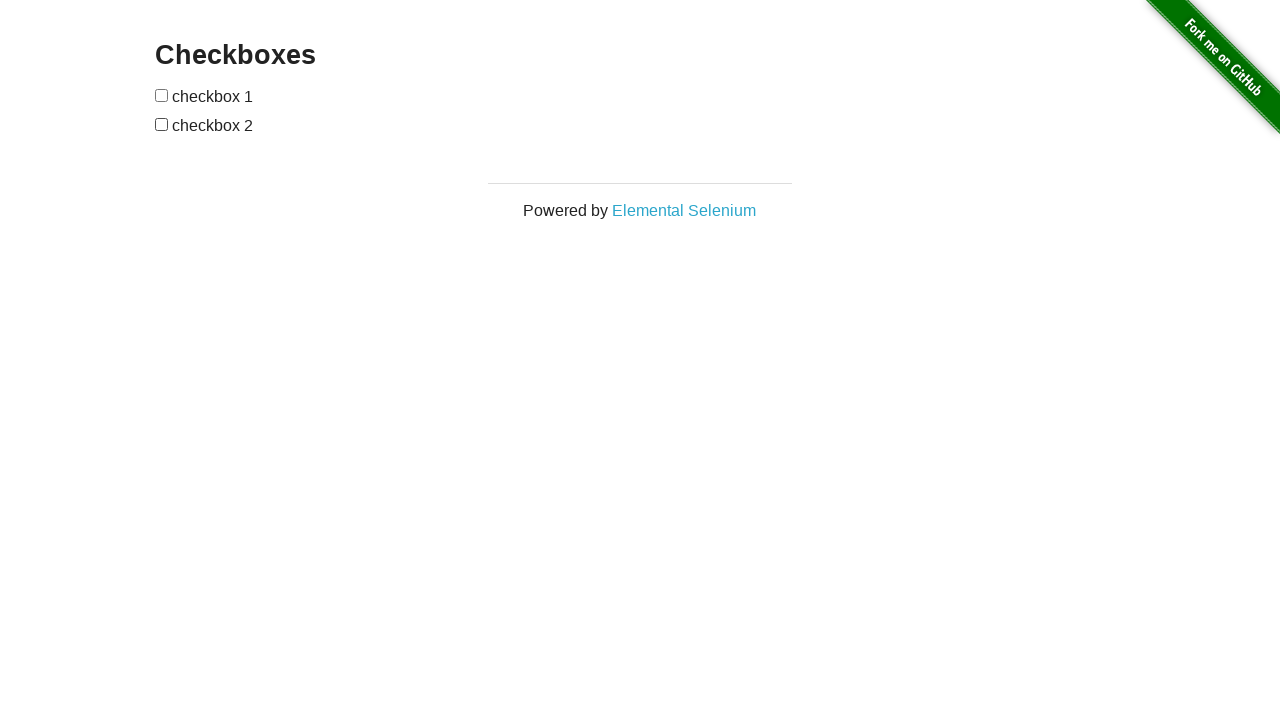